Tests slider interaction by dragging the slider element to the middle position using drag and drop action

Starting URL: https://popageorgianvictor.github.io/PUBLISHED-WEBPAGES/sliders

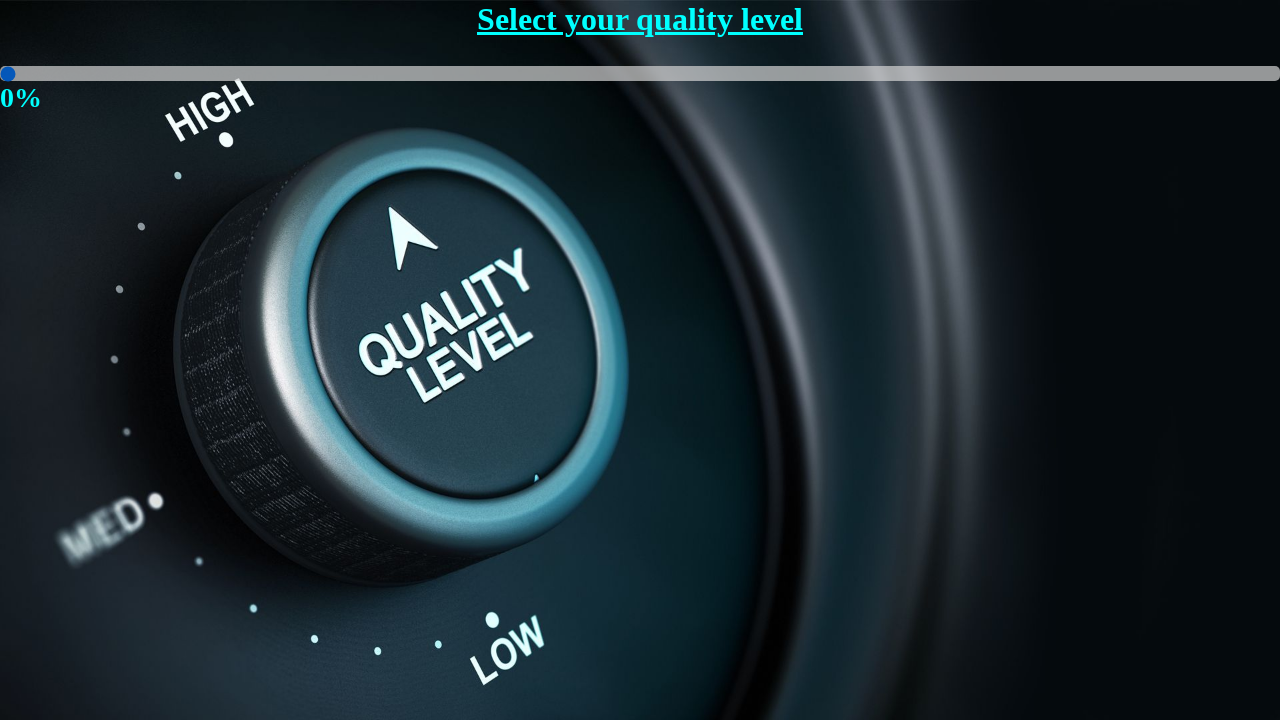

Located slider element with id 'myRange'
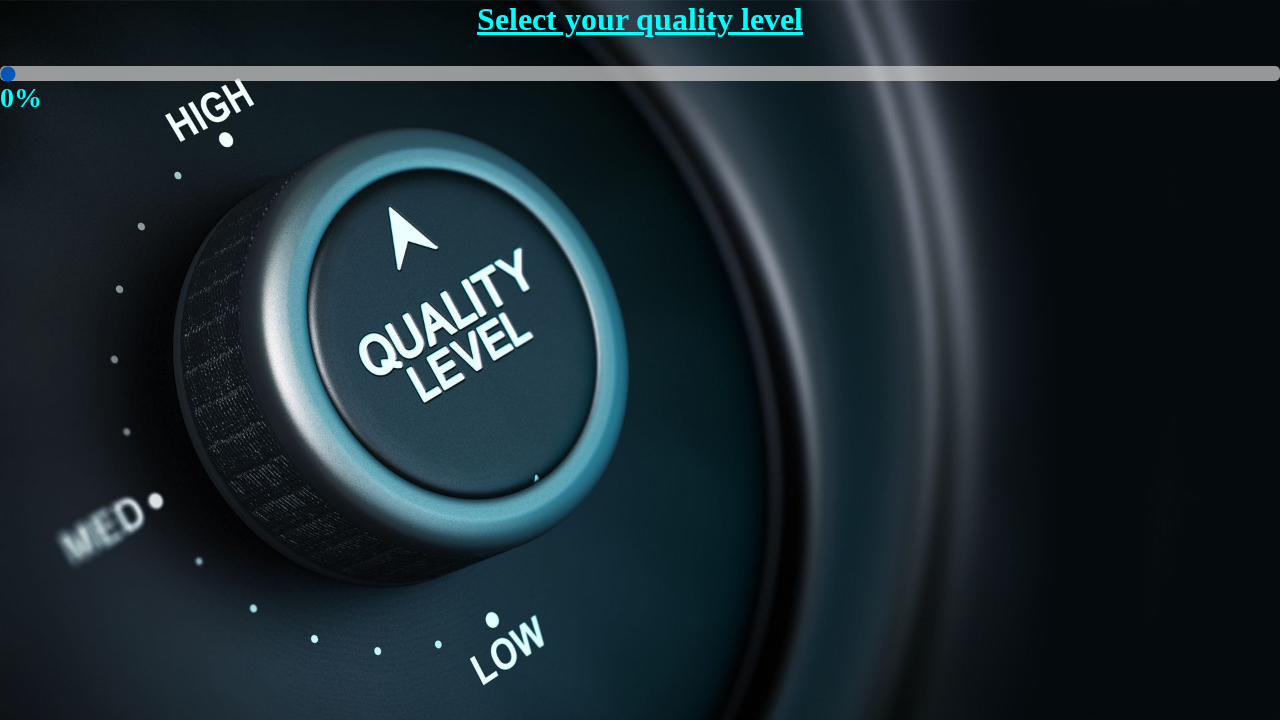

Retrieved slider bounding box dimensions
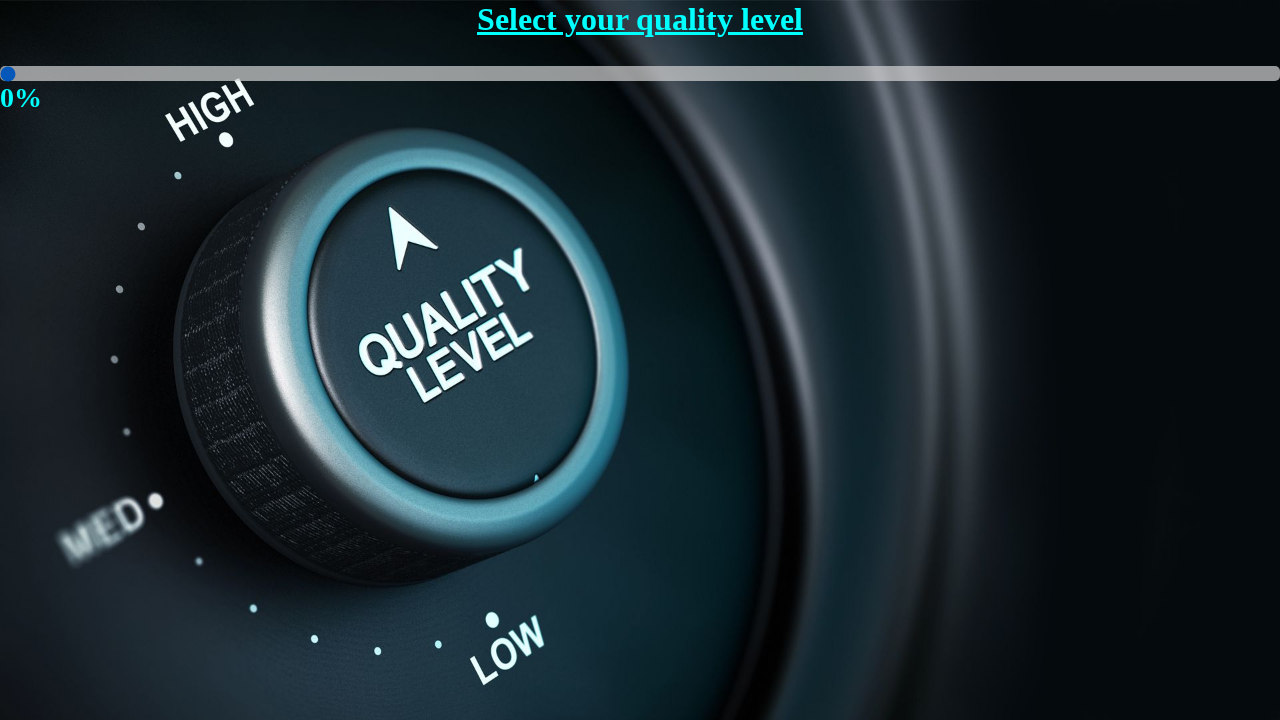

Calculated slider width for drag operation
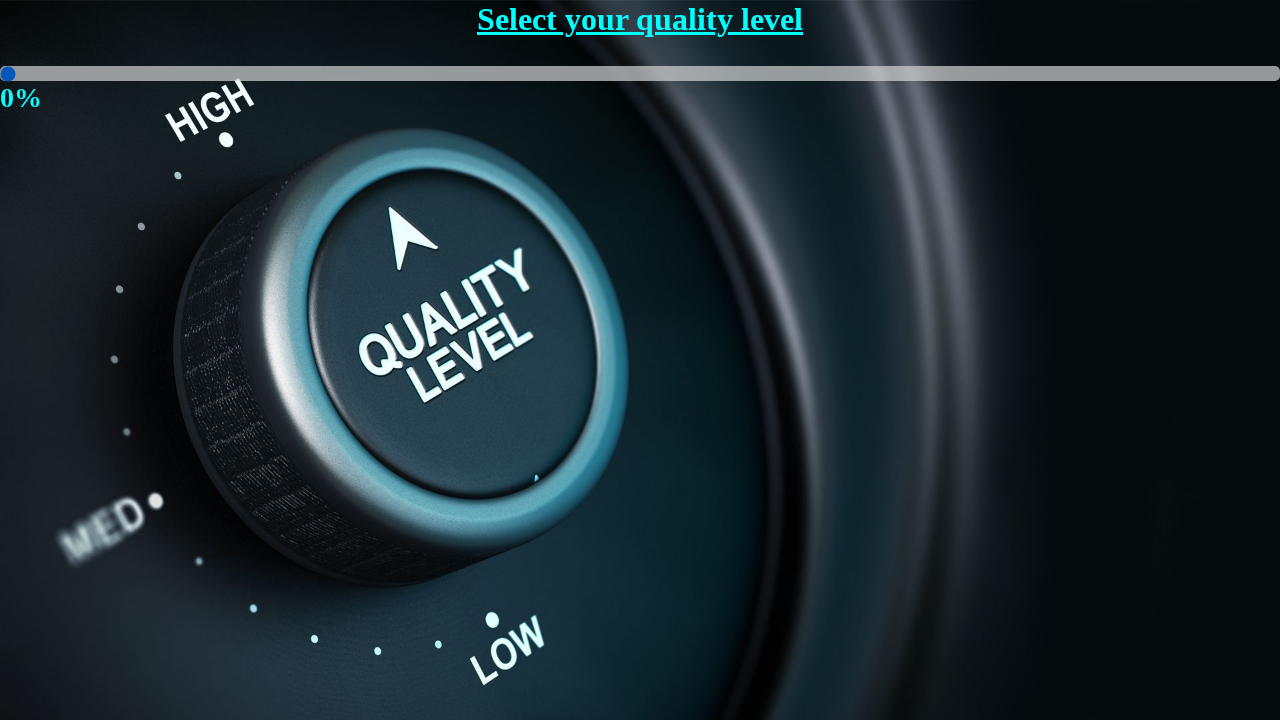

Dragged slider to middle position at (640, 66)
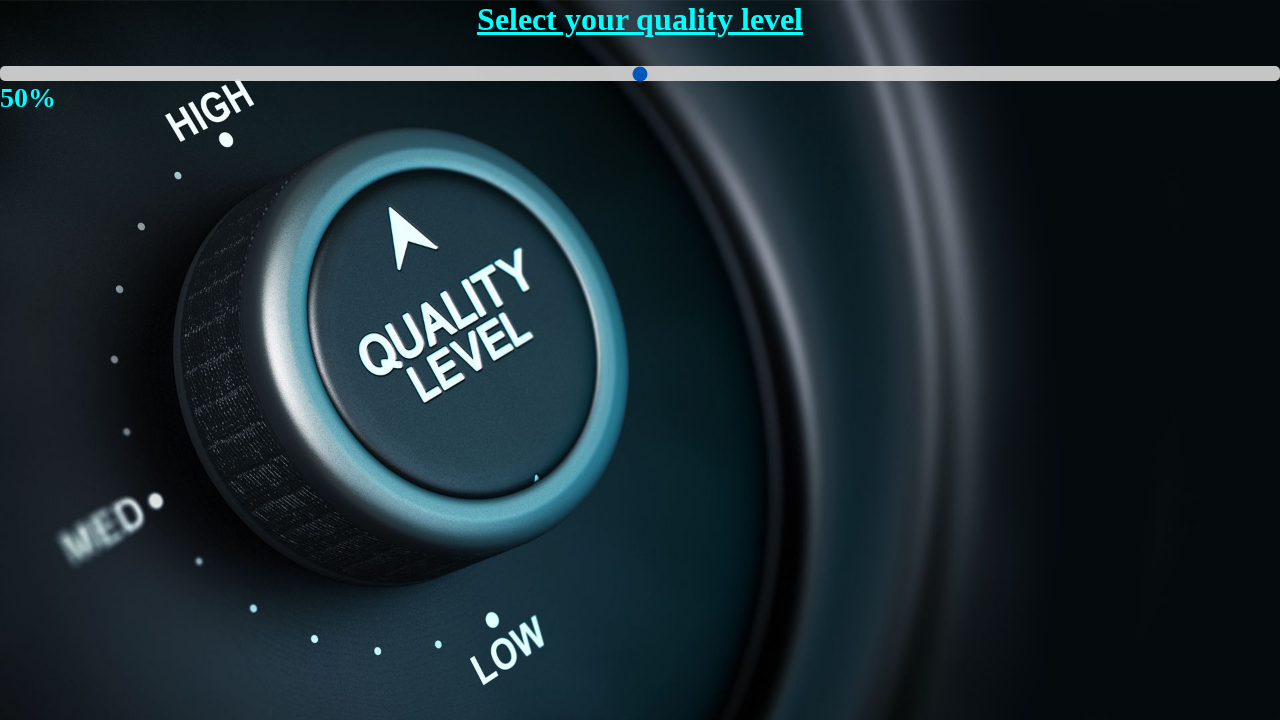

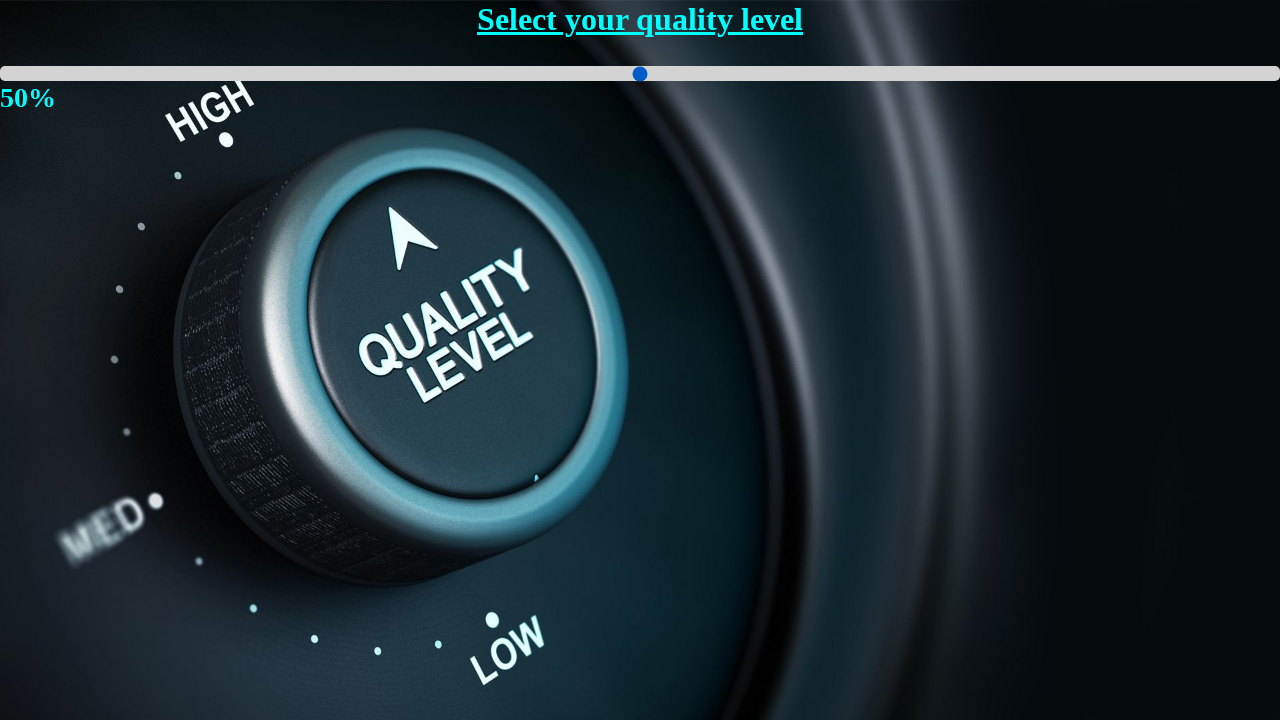